Tests a registration form by filling all required input fields with text, submitting the form, and verifying a success message is displayed.

Starting URL: http://suninjuly.github.io/registration1.html

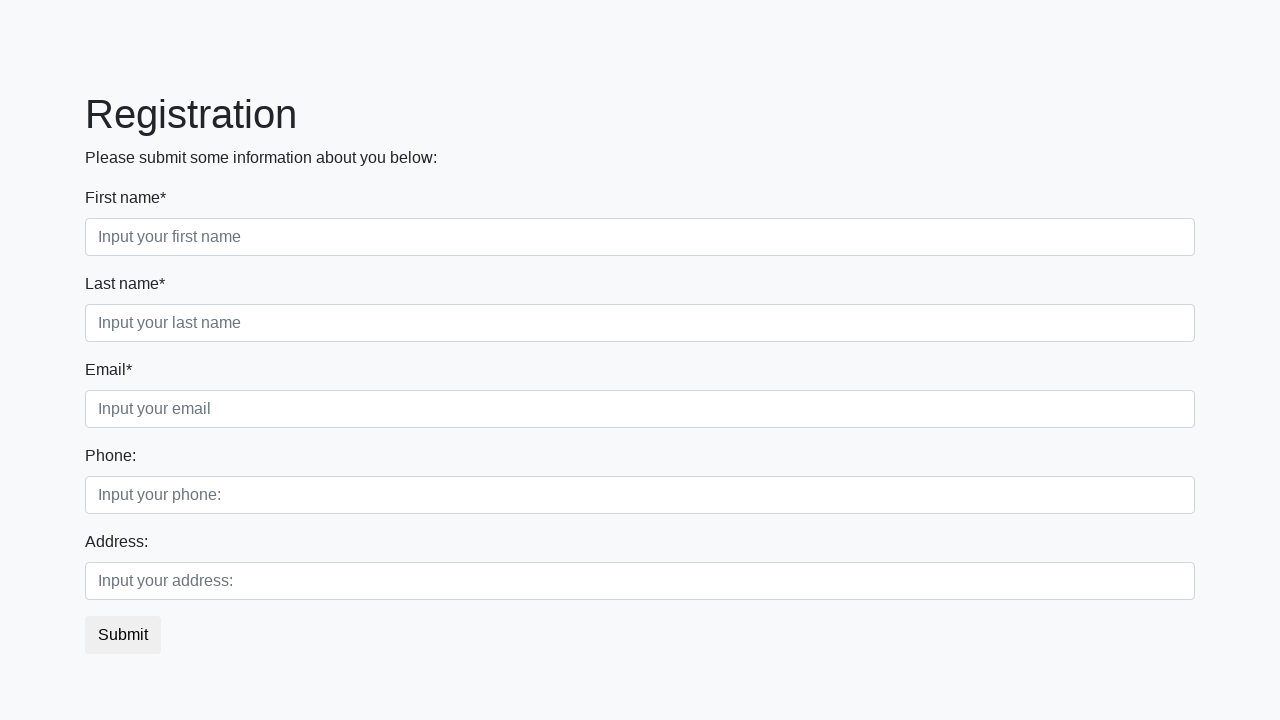

Located all required input fields on registration form
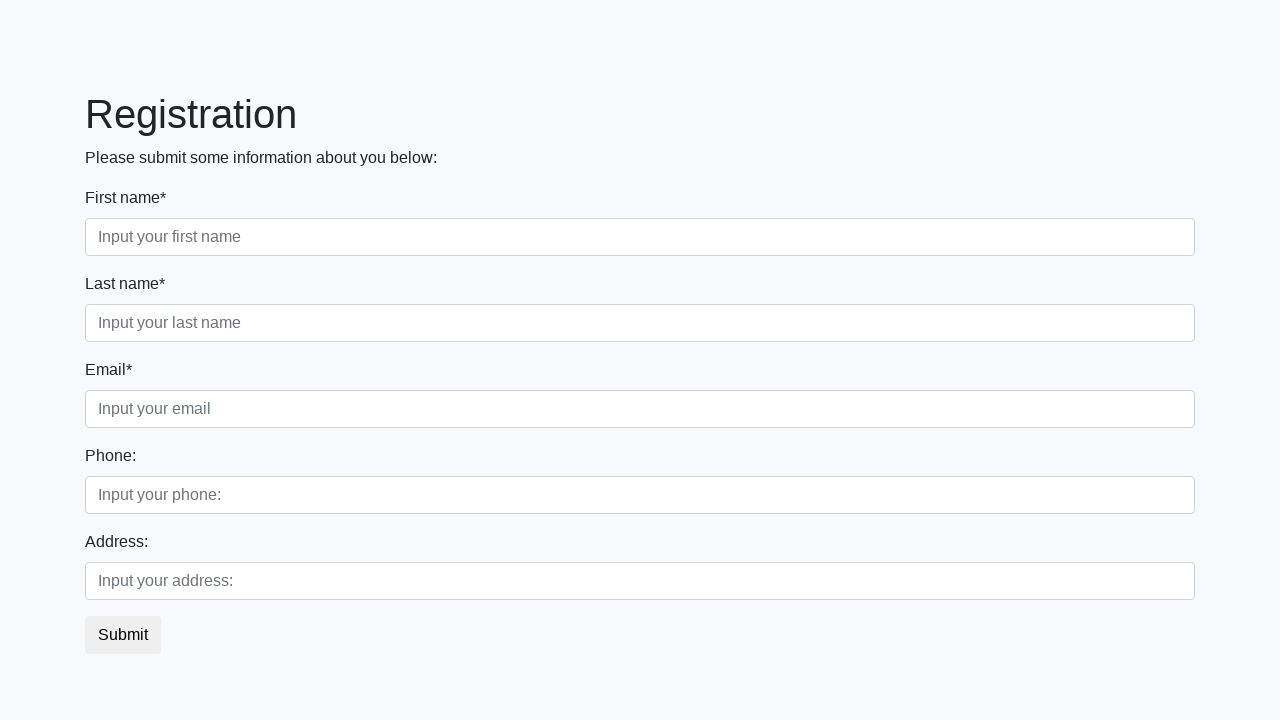

Filled required input field 1 with test data 'testuser2024' on input:required >> nth=0
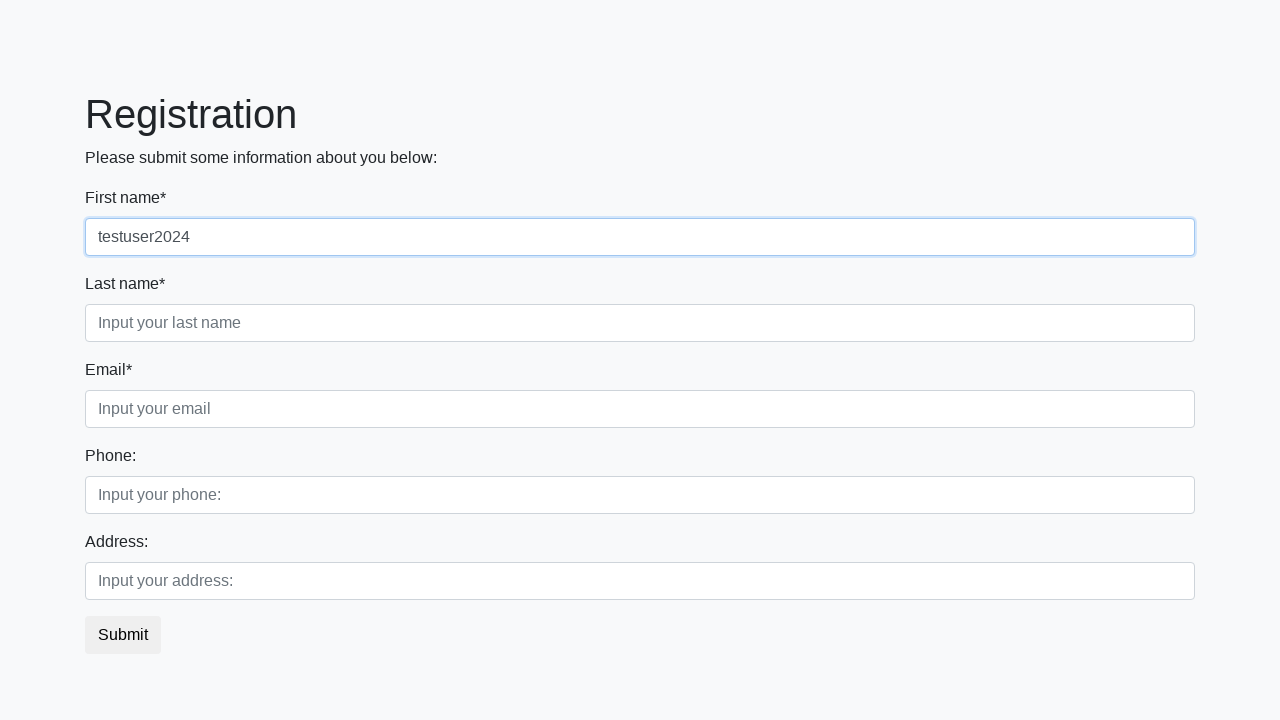

Filled required input field 2 with test data 'testuser2024' on input:required >> nth=1
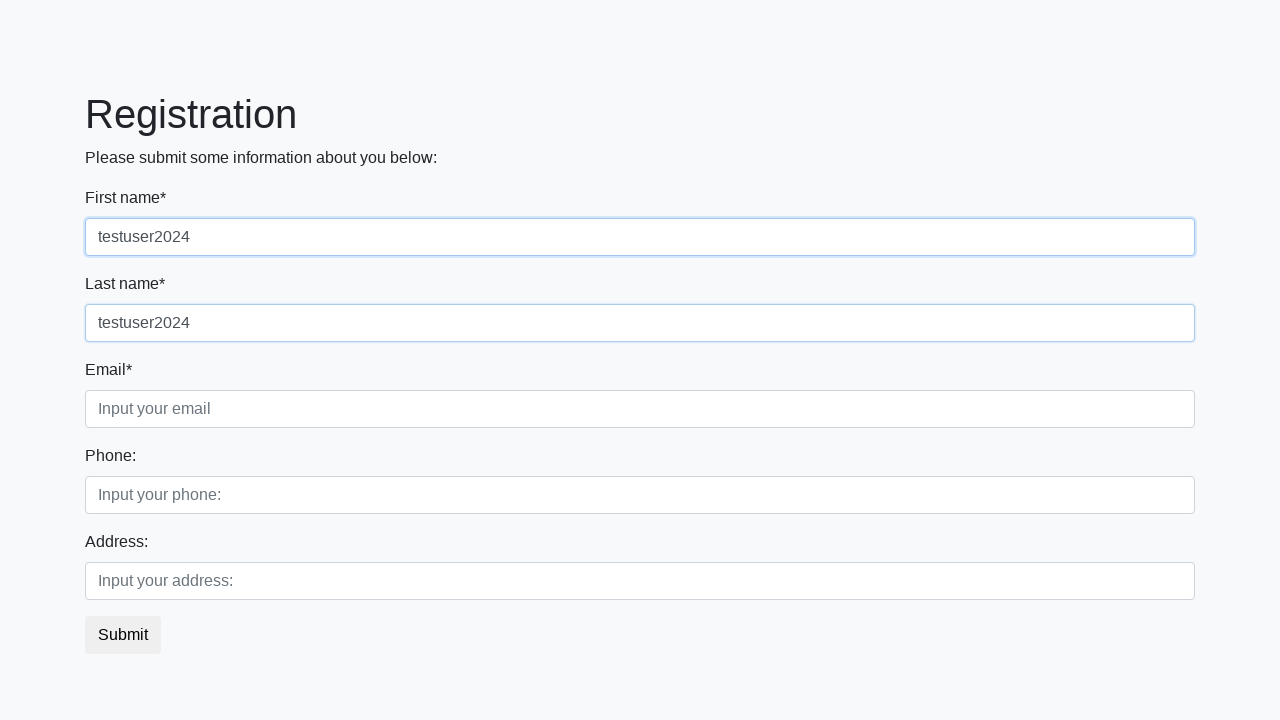

Filled required input field 3 with test data 'testuser2024' on input:required >> nth=2
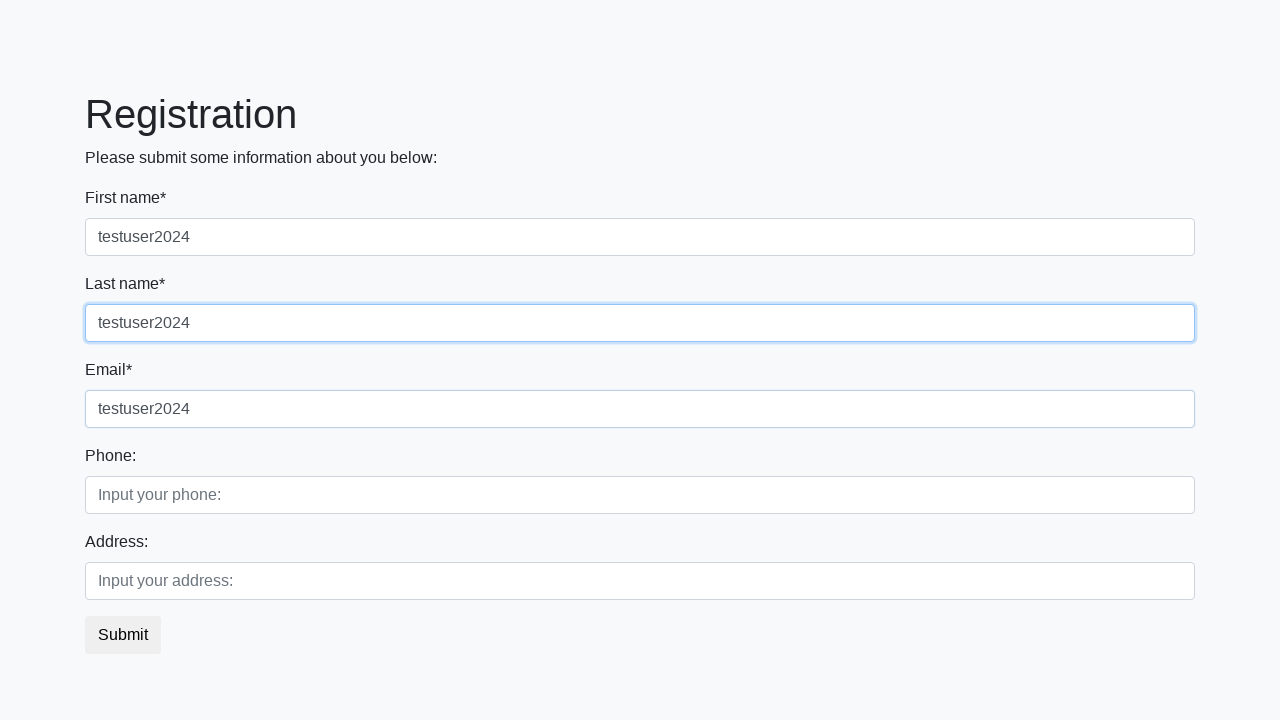

Clicked submit button to submit registration form at (123, 635) on button.btn
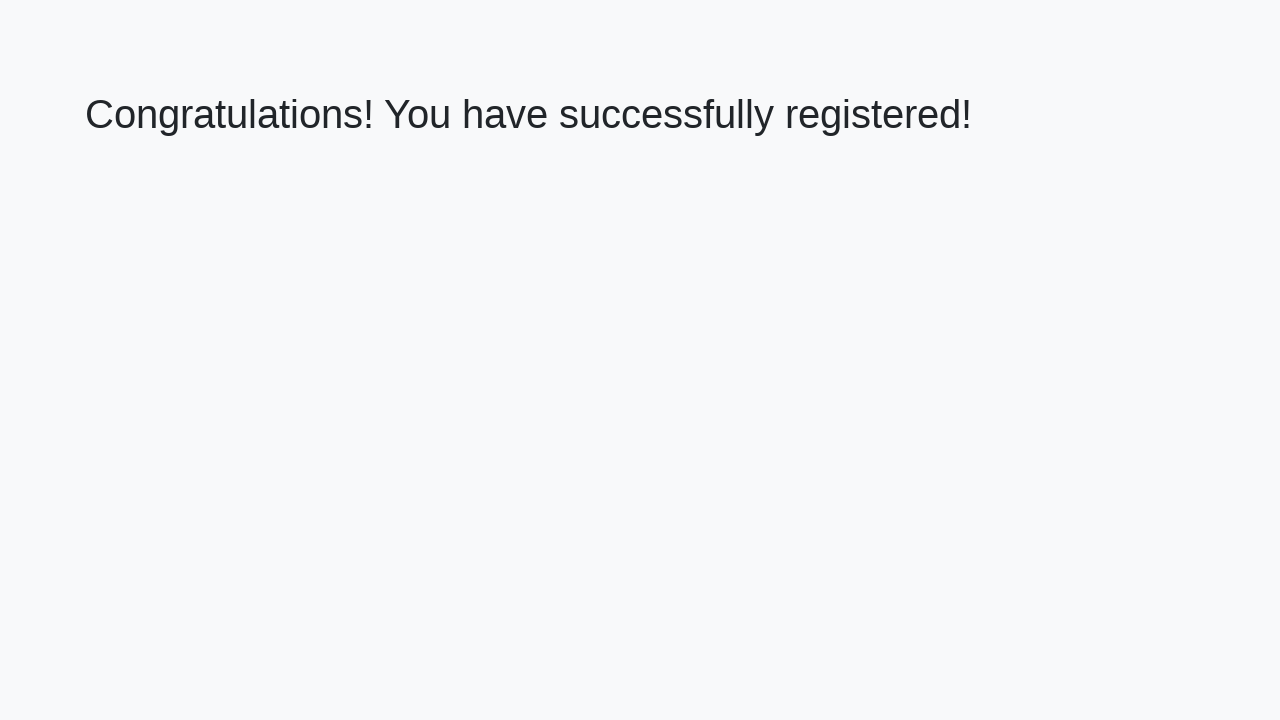

Success message heading loaded on page
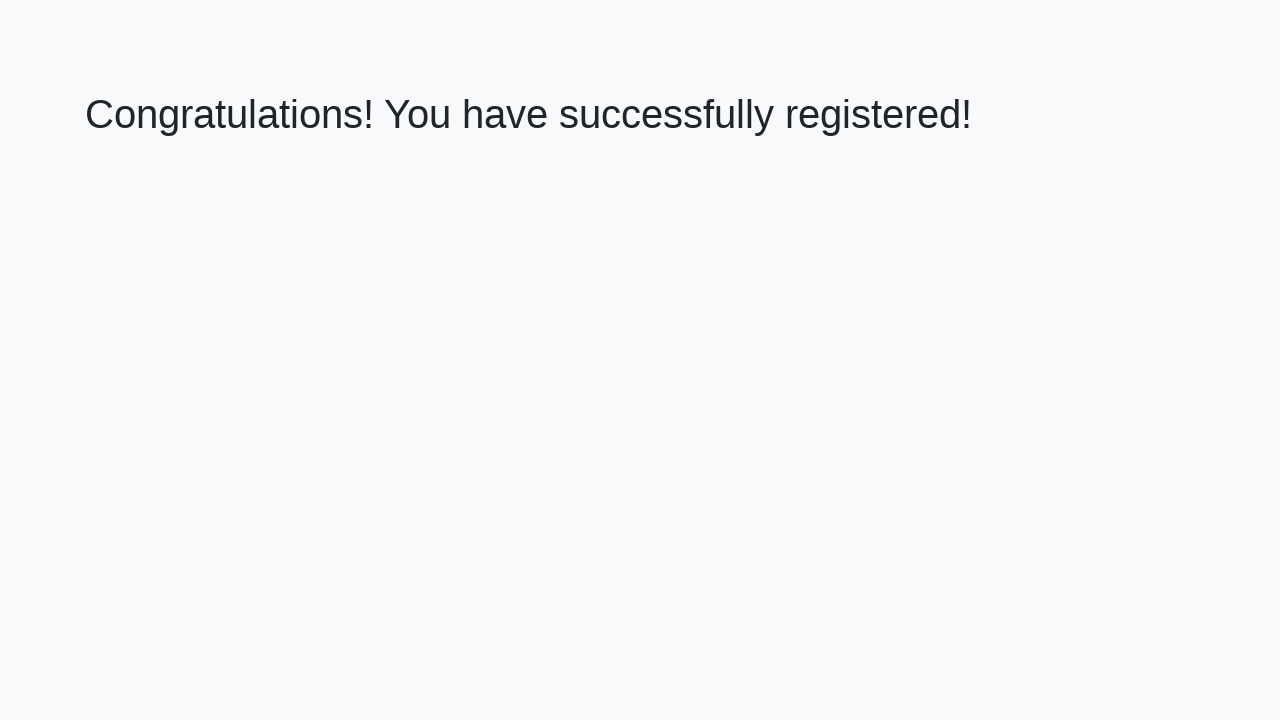

Retrieved success message text: 'Congratulations! You have successfully registered!'
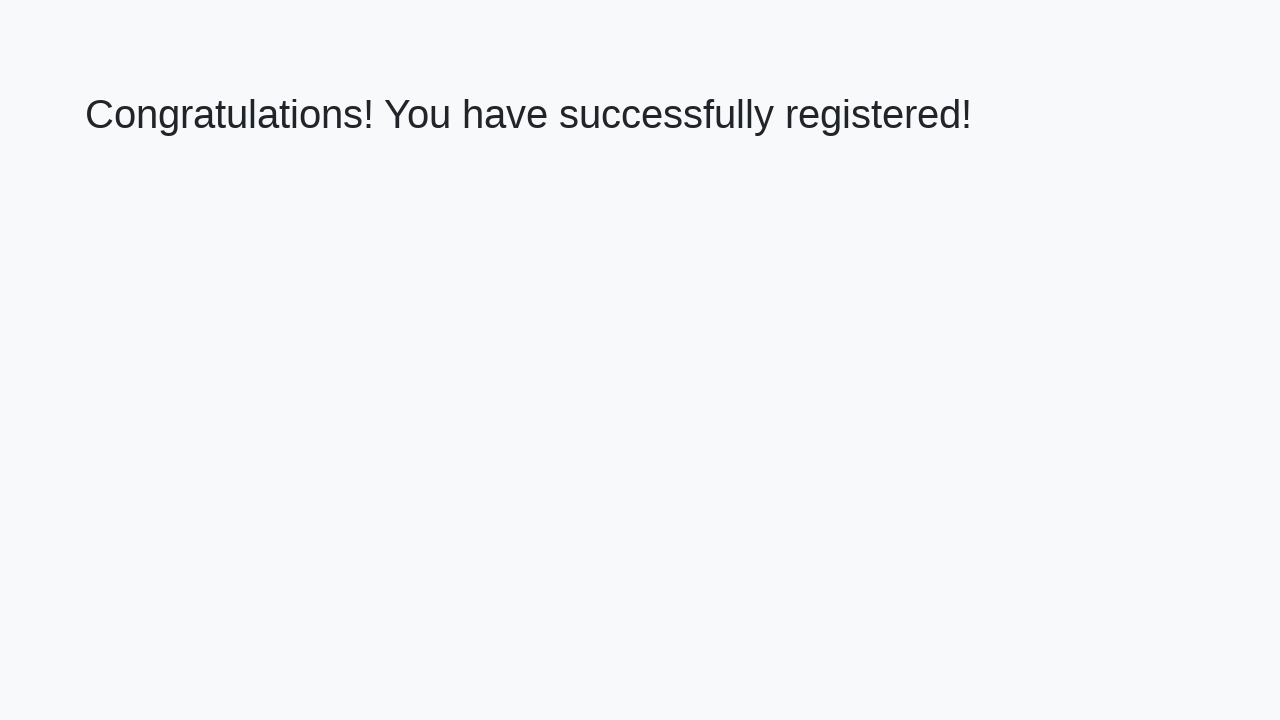

Verified success message matches expected text
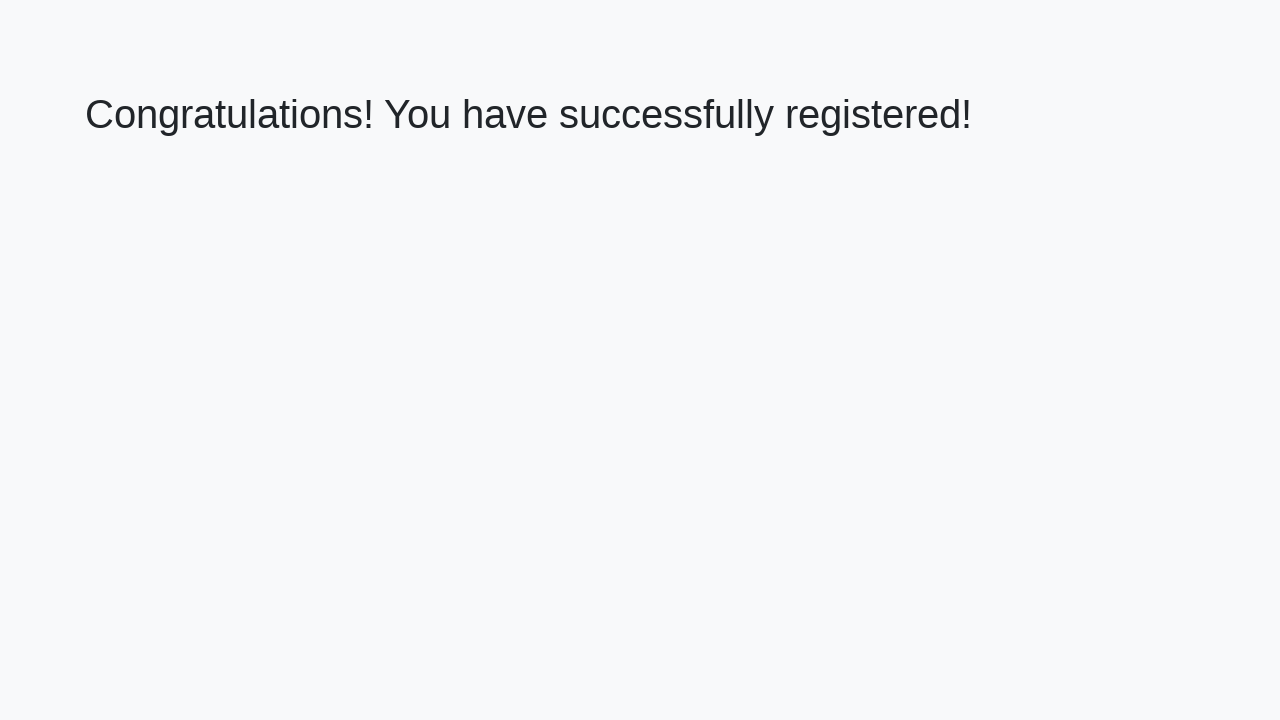

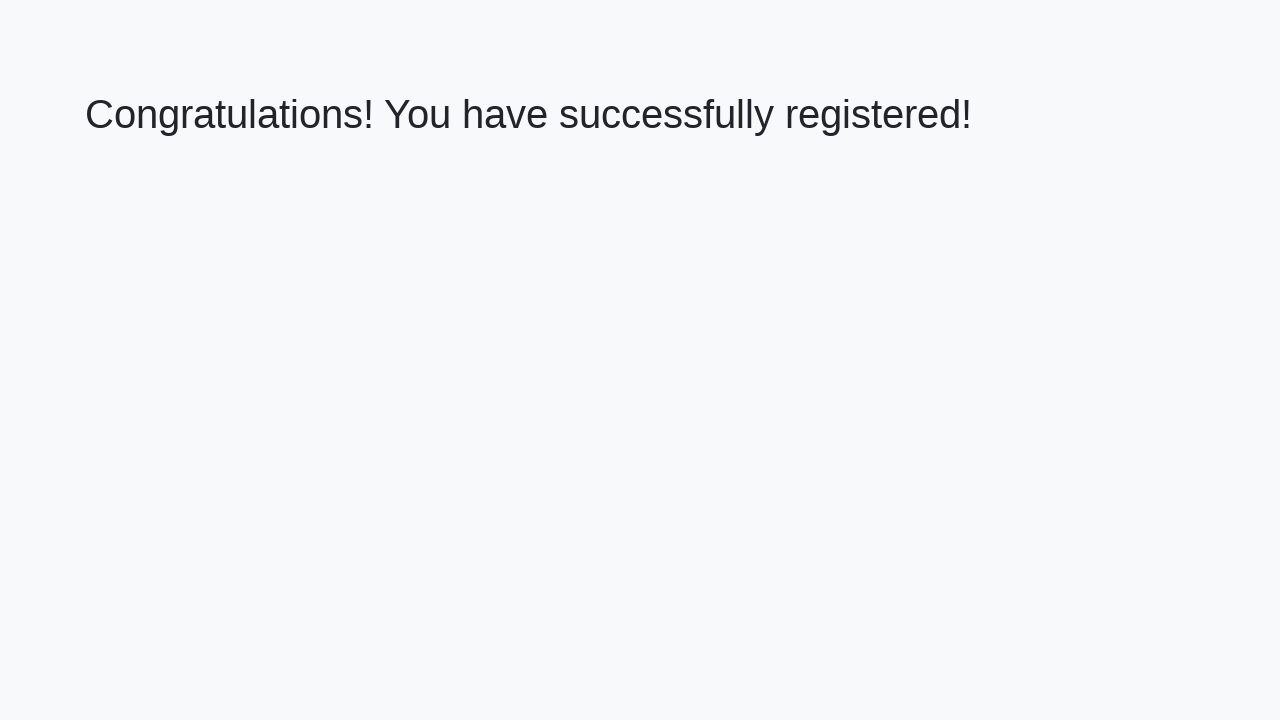